Navigates to Flipkart homepage and verifies the page title is loaded correctly

Starting URL: https://www.flipkart.com/

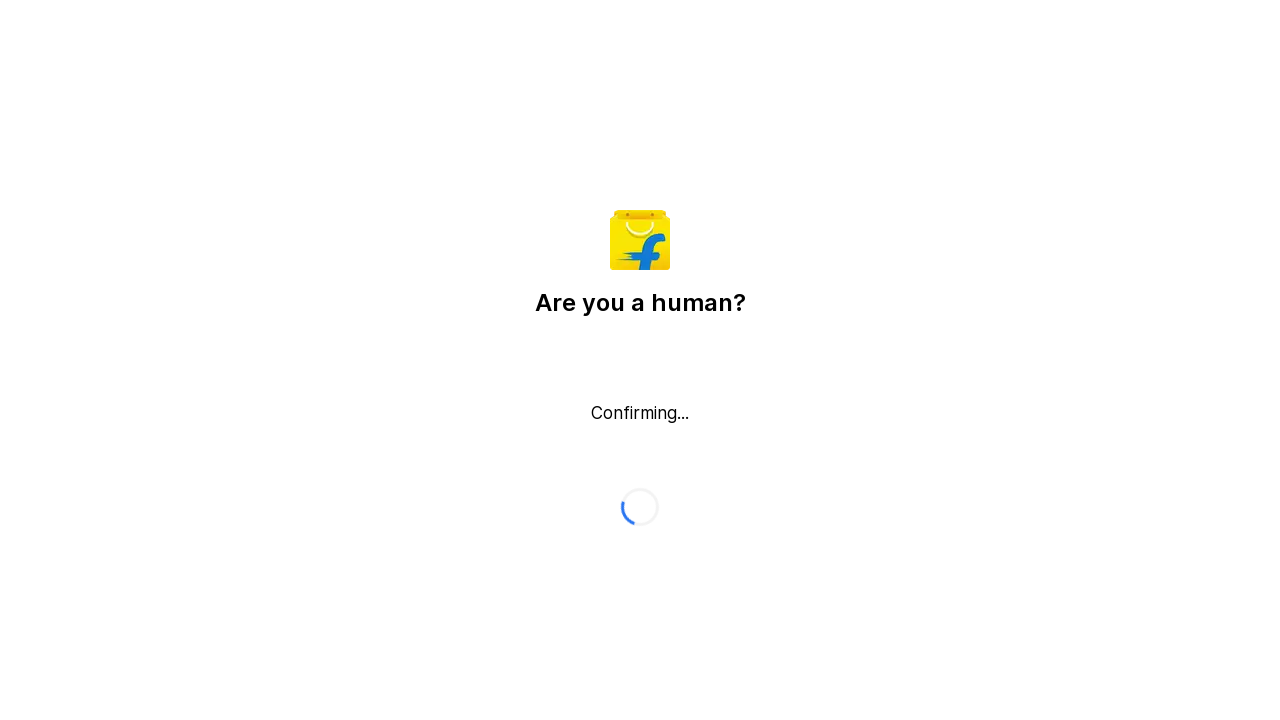

Waited for page to reach domcontentloaded state
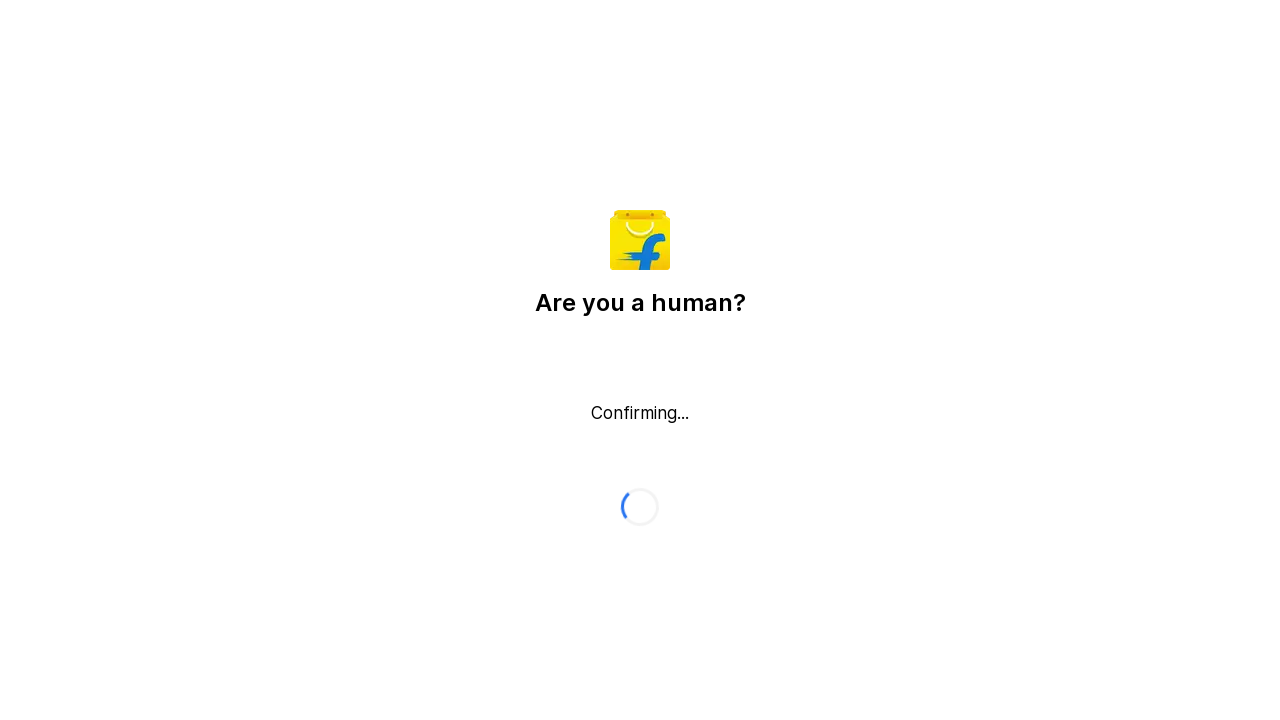

Retrieved page title: 'Flipkart reCAPTCHA'
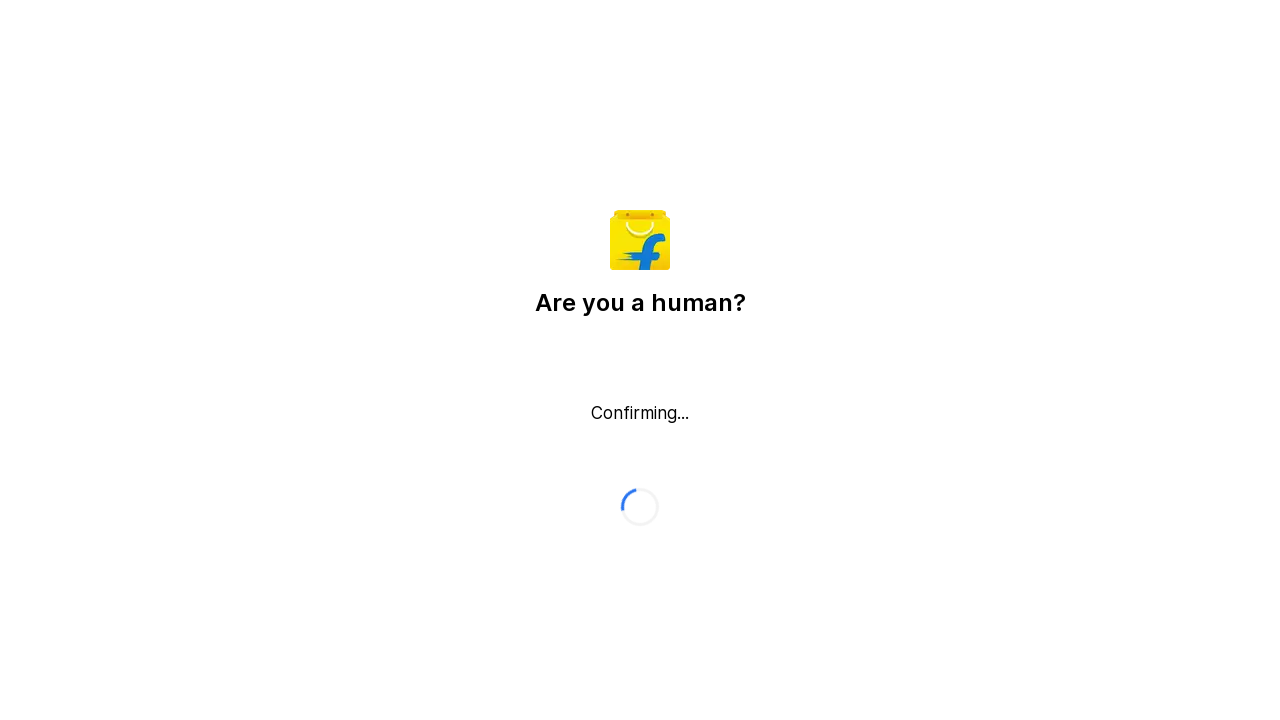

Verified page title contains 'Flipkart'
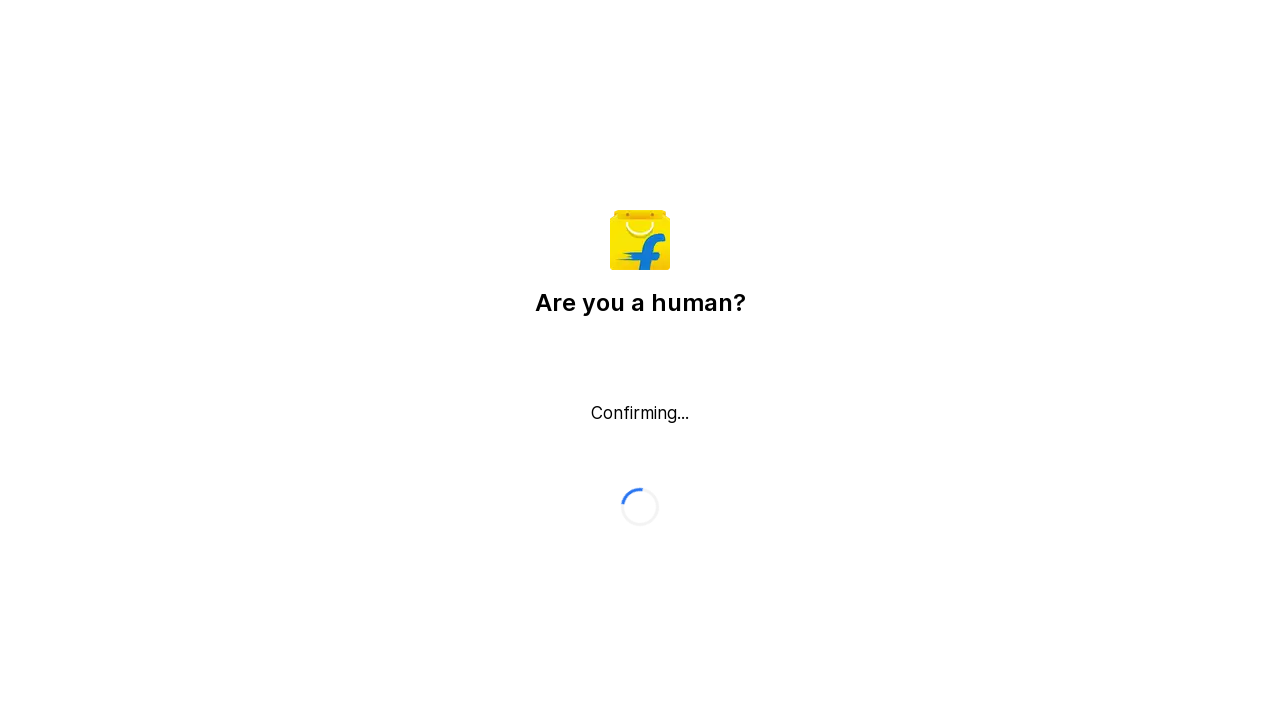

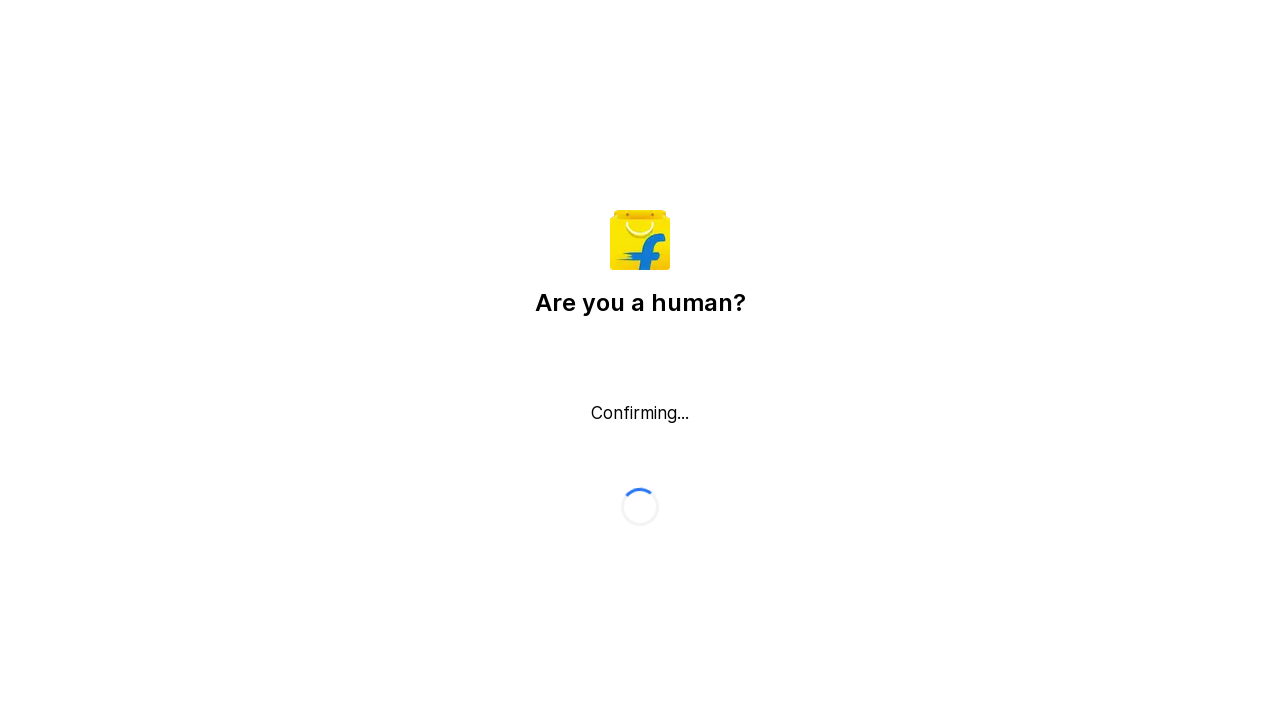